Tests JavaScript prompt alert by clicking a button that triggers a prompt dialog, entering text, accepting it, and verifying the entered text appears in the result

Starting URL: https://automationfc.github.io/basic-form/index.html

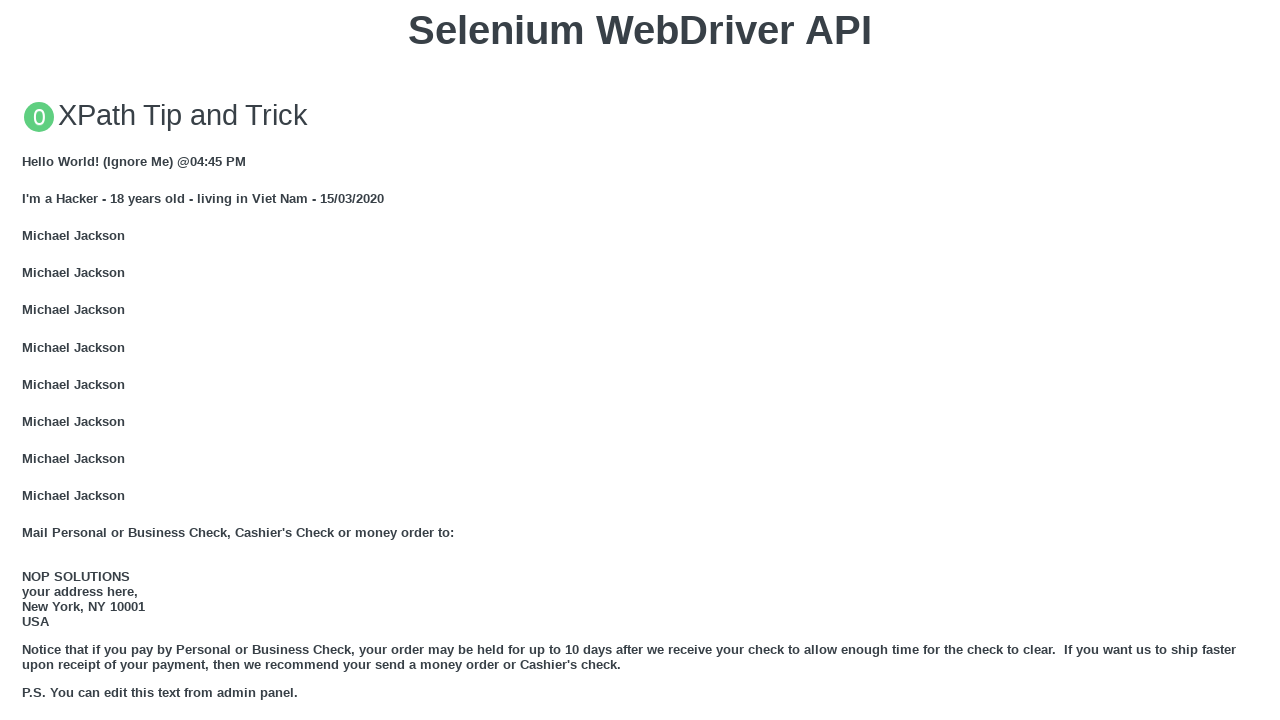

Set up dialog handler to accept prompt with 'Maria Johnson'
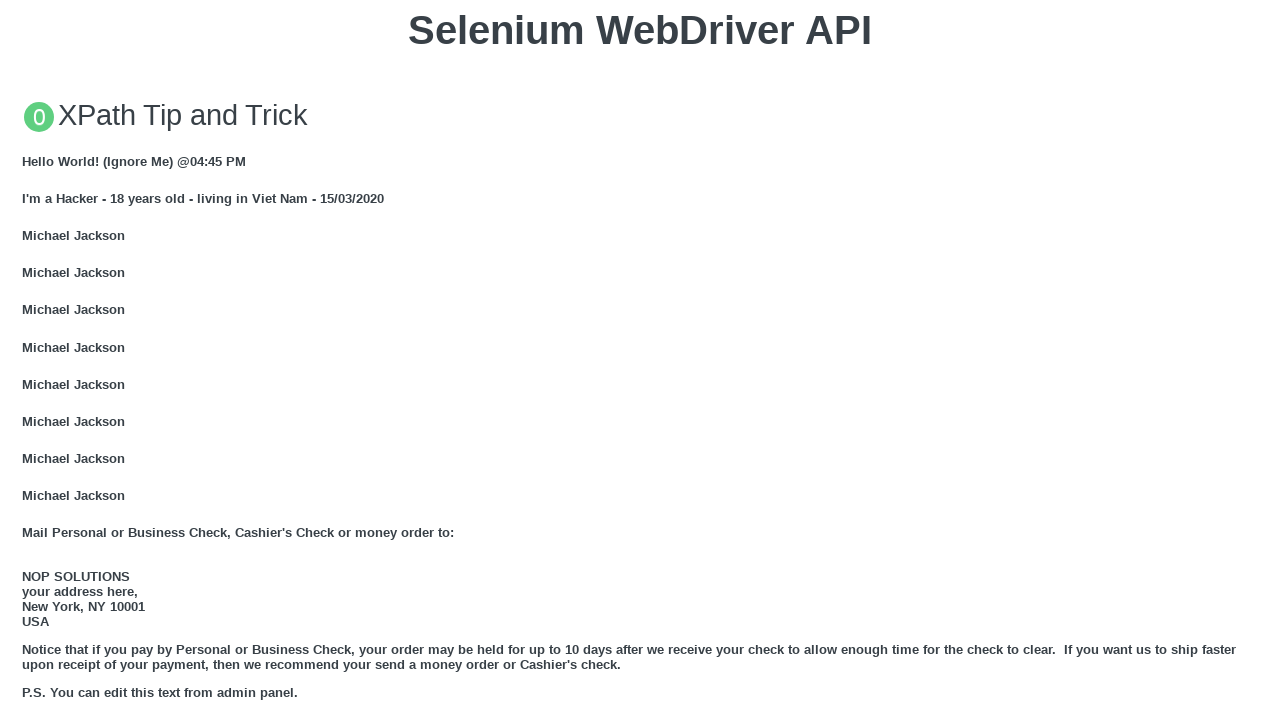

Clicked JS Prompt button to trigger prompt dialog at (640, 360) on xpath=//button[text()='Click for JS Prompt']
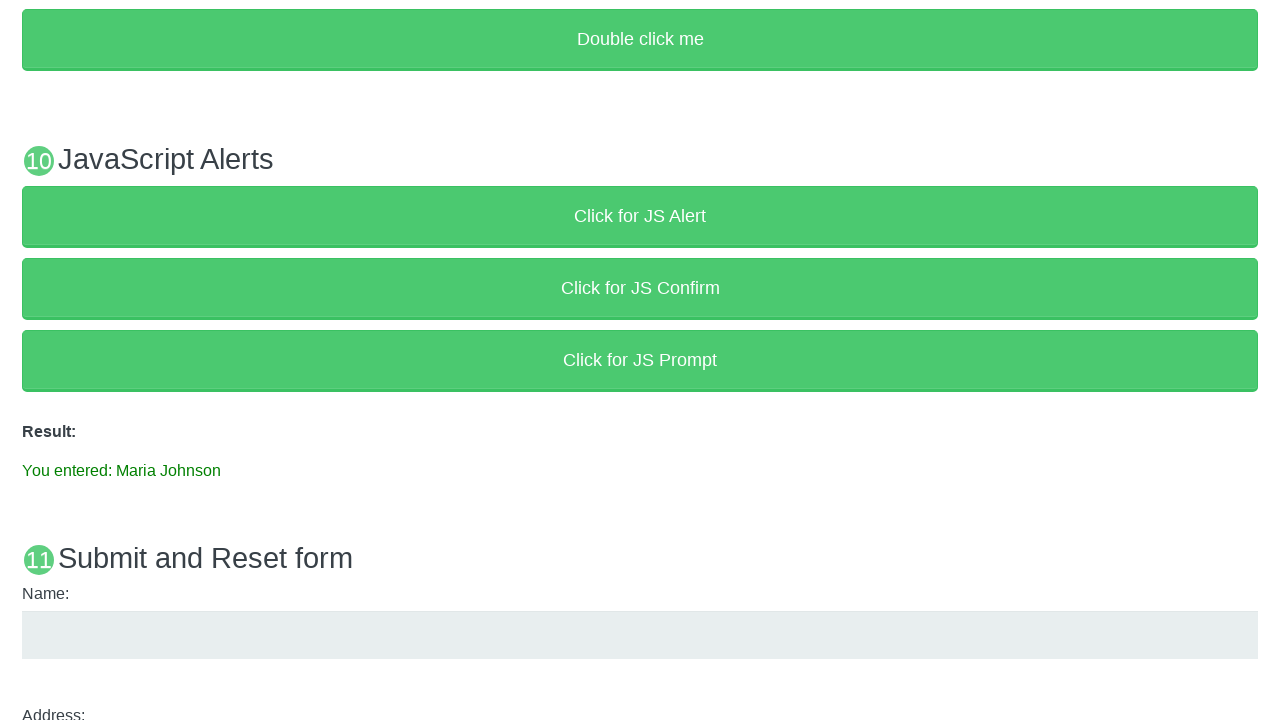

Result element appeared after prompt was handled
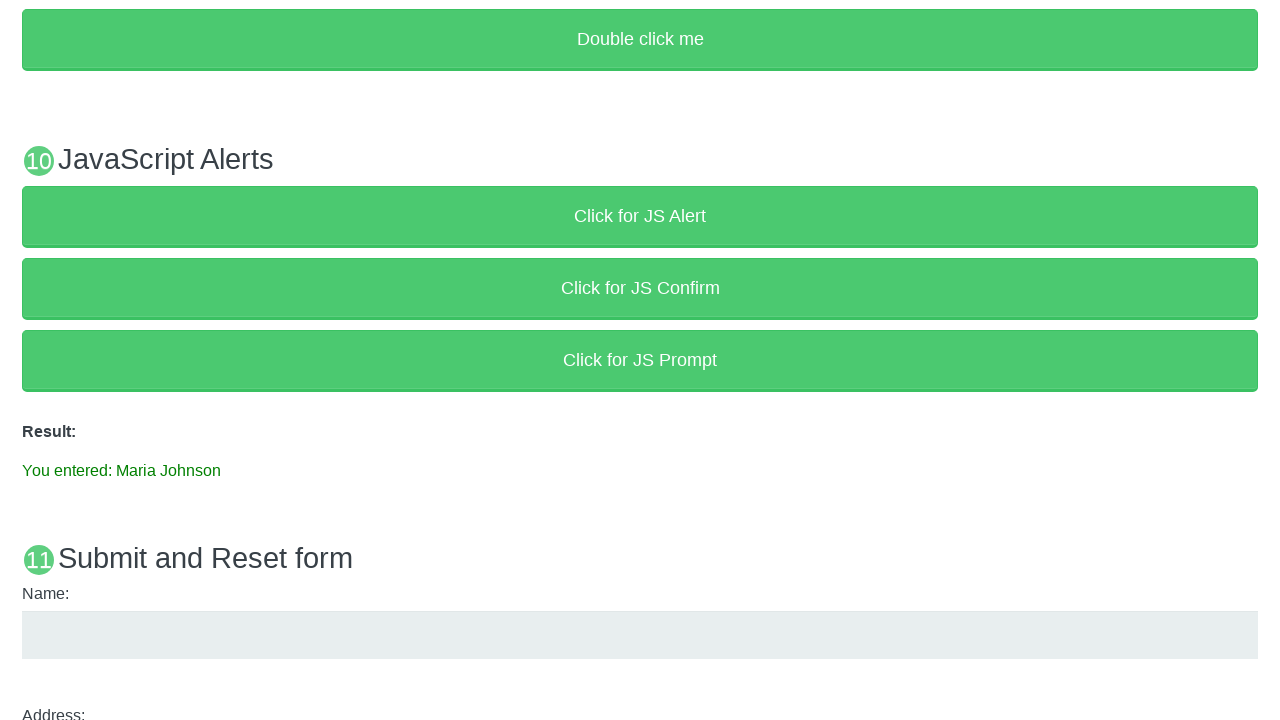

Retrieved result text: 'You entered: Maria Johnson'
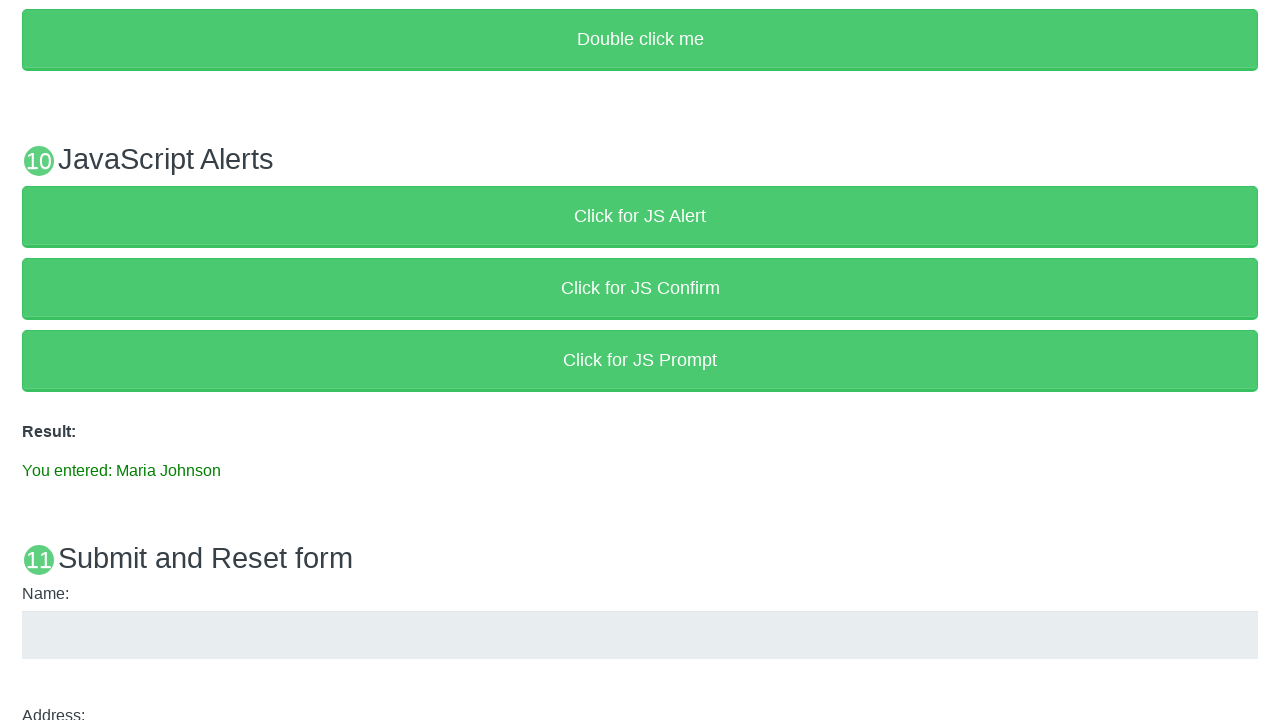

Verified entered text 'Maria Johnson' appears in result
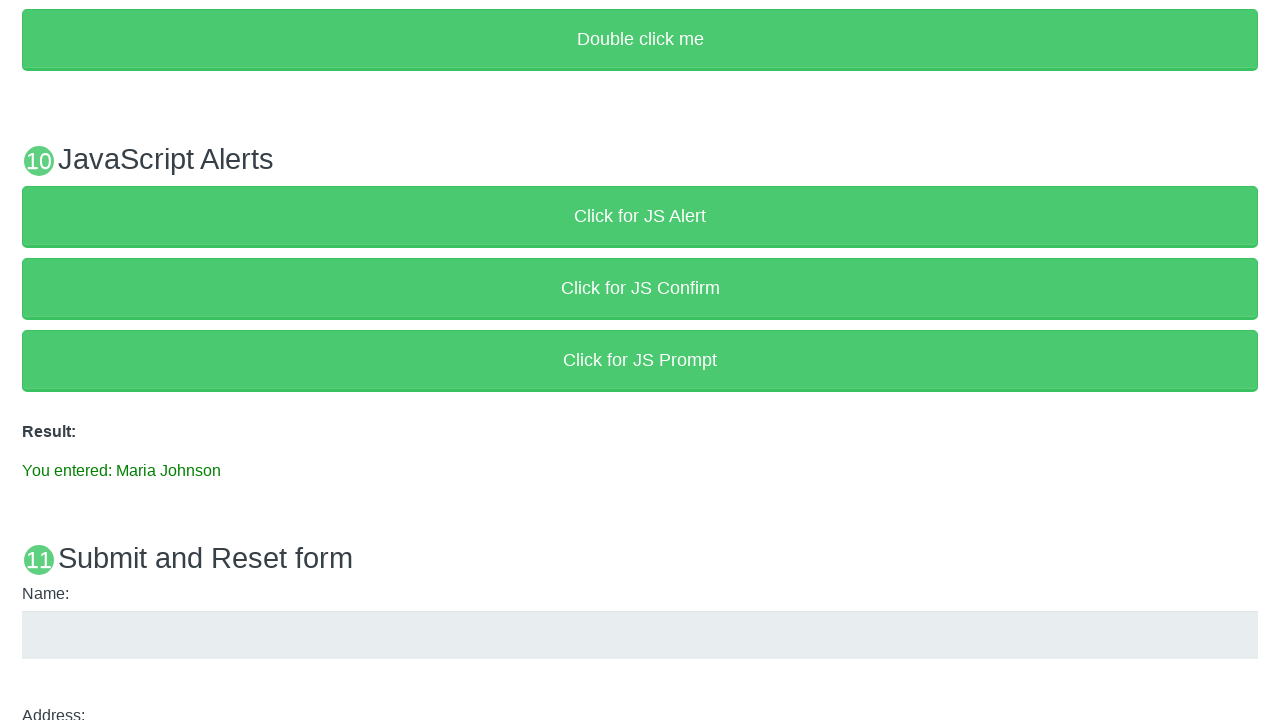

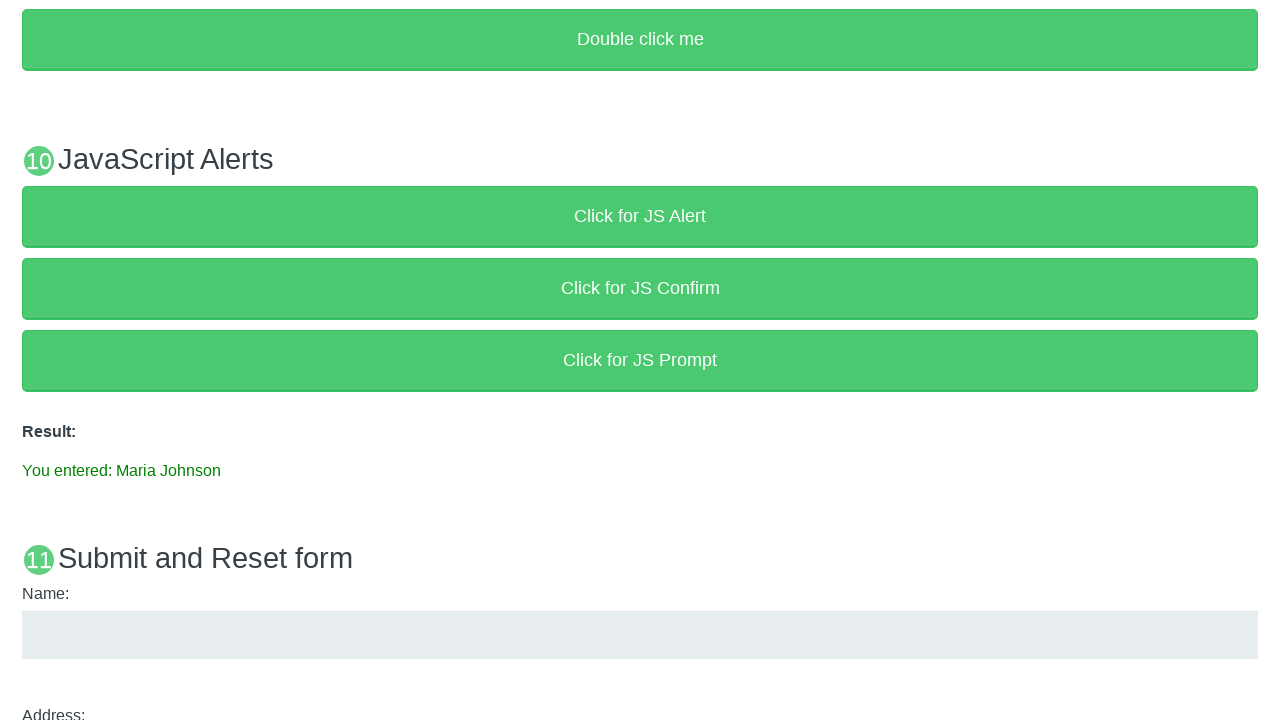